Navigates to Habr.com articles listing page, waits for articles to load, then clicks on the first article to verify article content loads properly.

Starting URL: https://habr.com/ru/all/page1

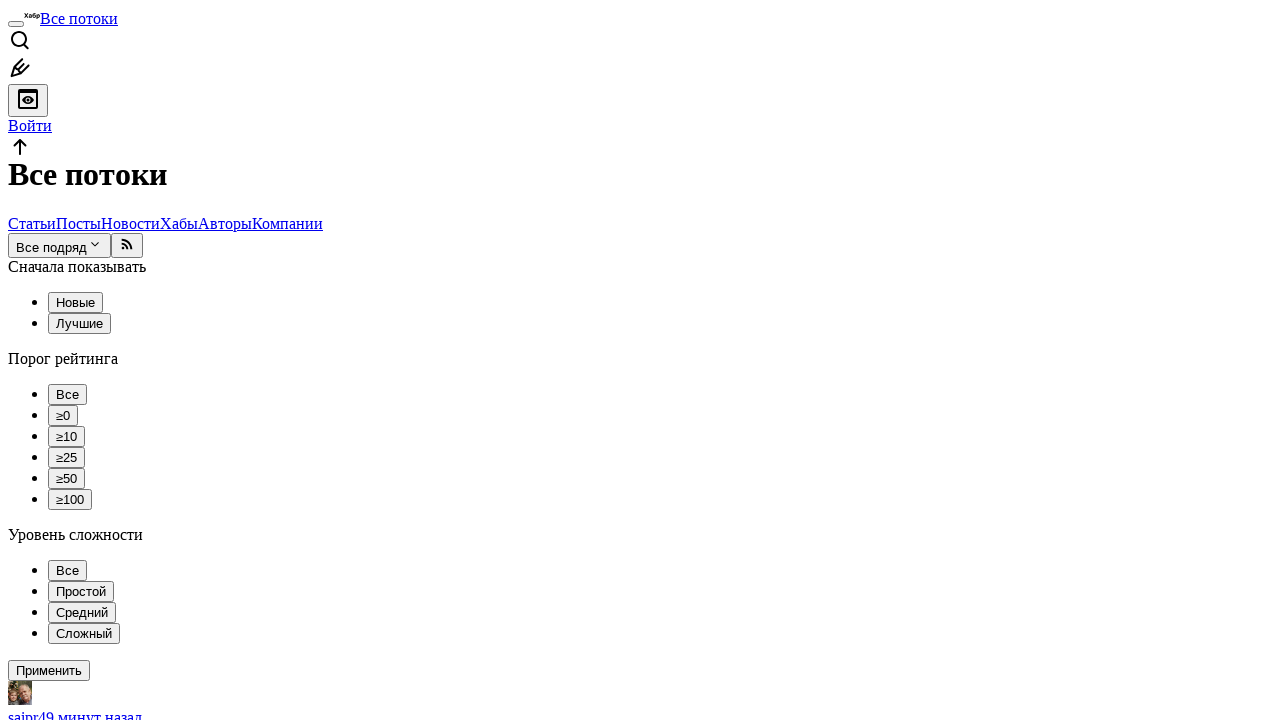

Waited for articles list to load on Habr.com
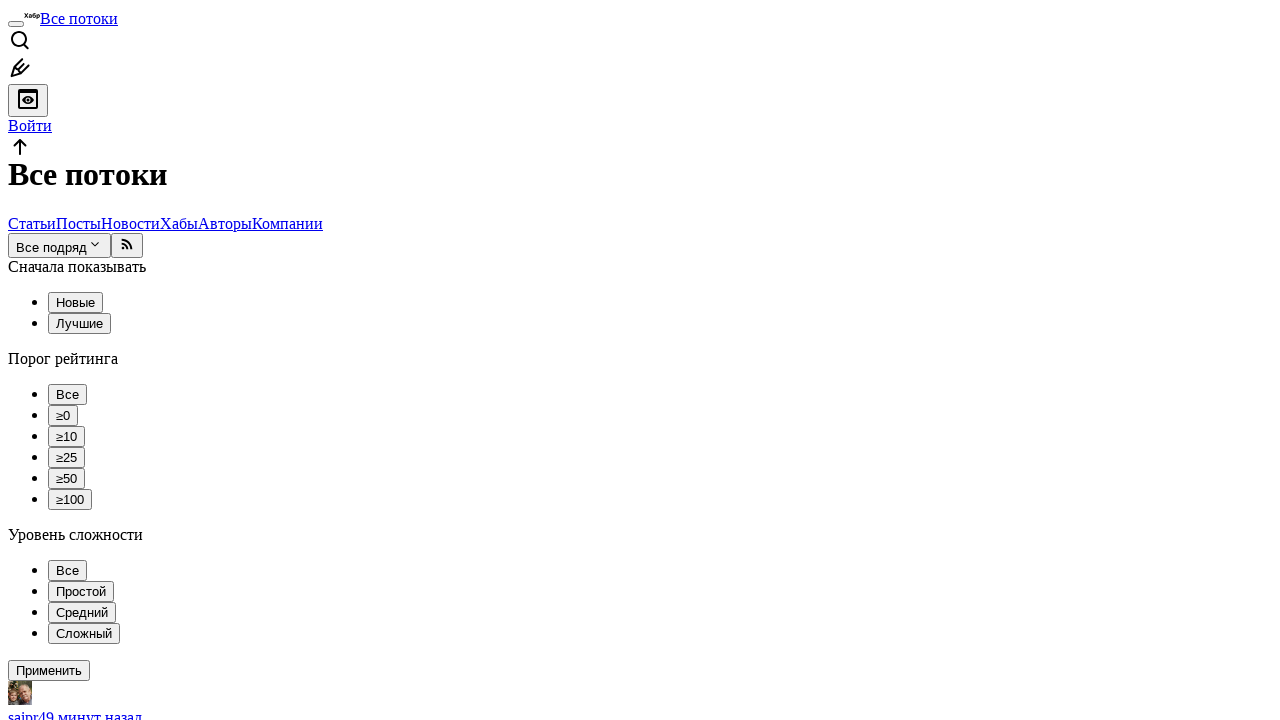

Waited for article elements to appear in the list
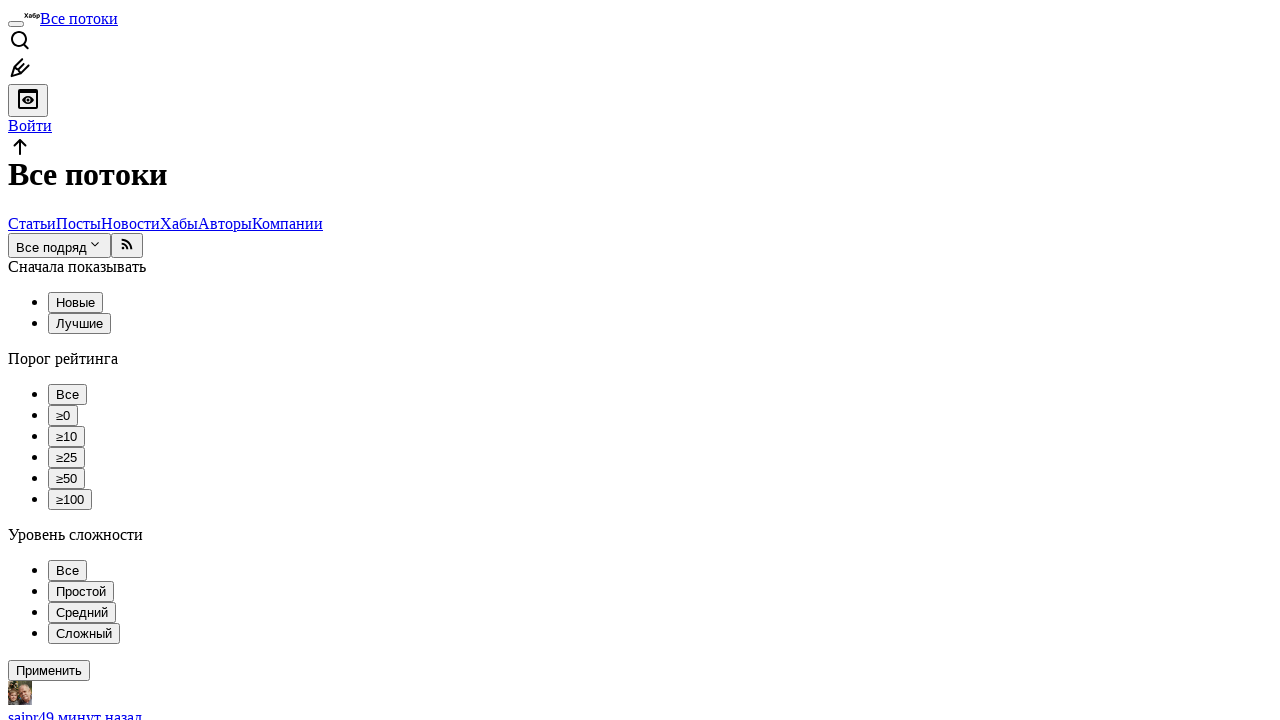

Clicked on the first article in the list at (244, 361) on .tm-articles-list article h2 a >> nth=0
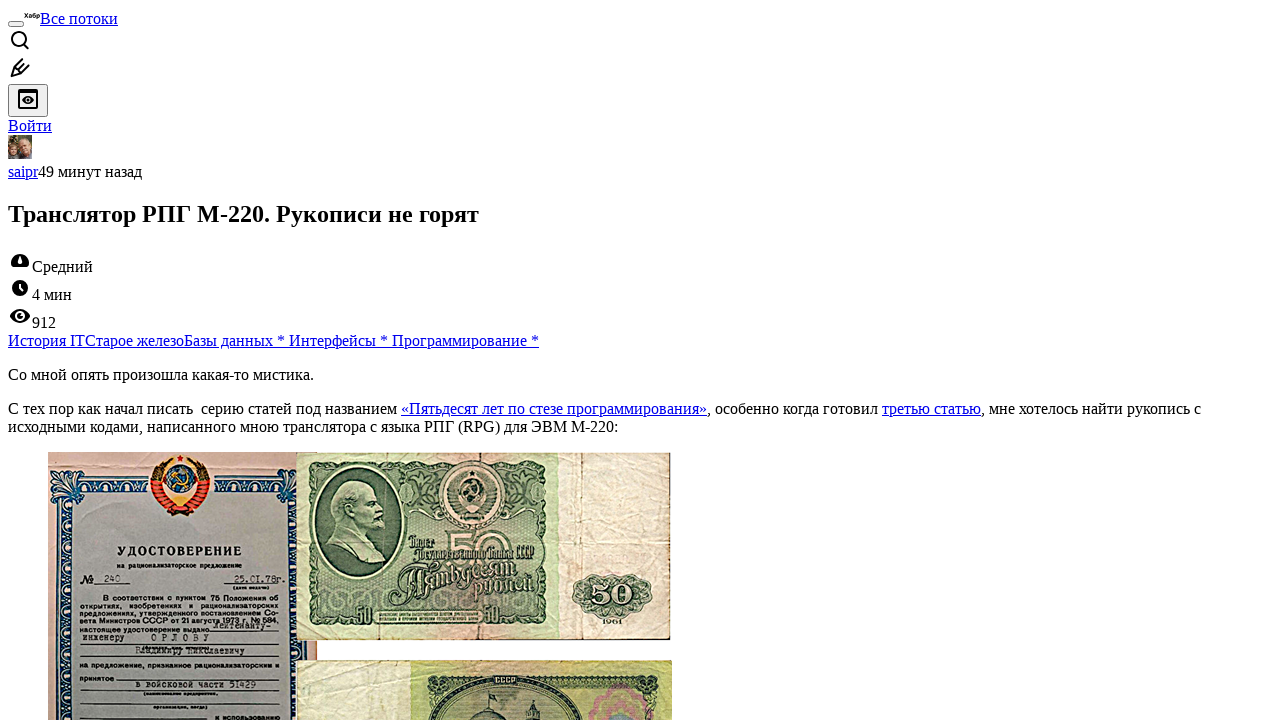

Article content loaded successfully
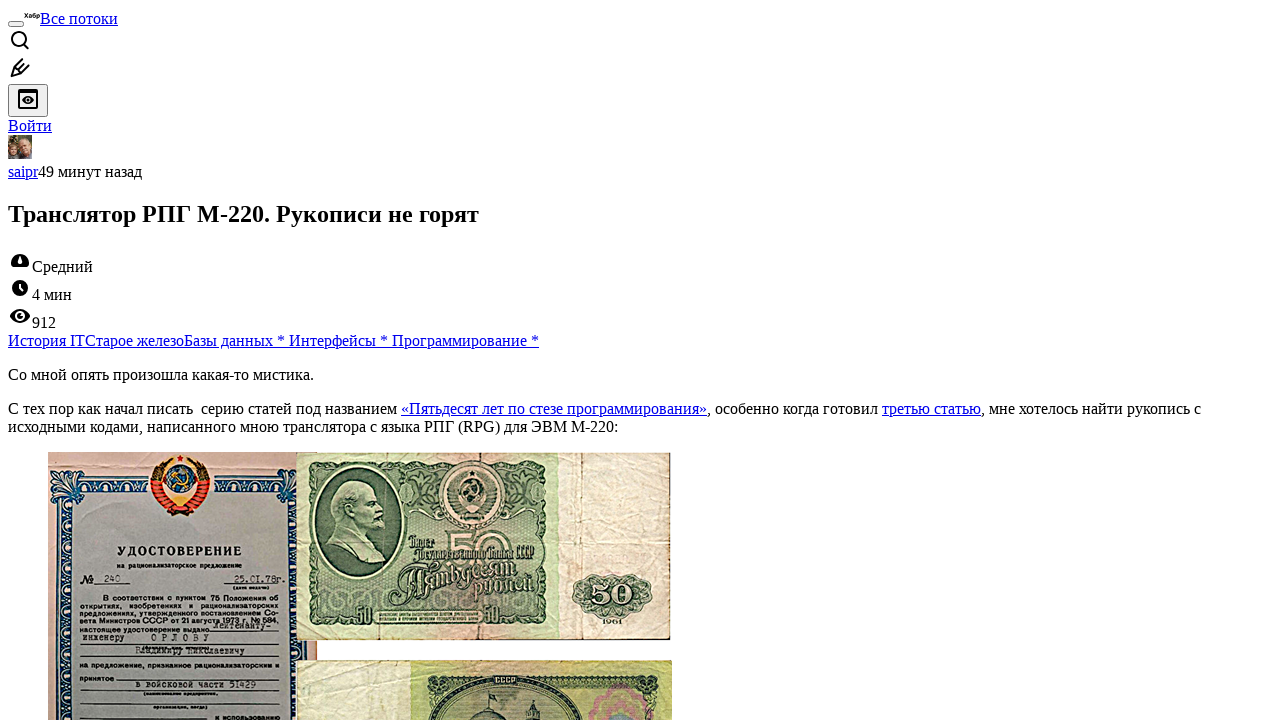

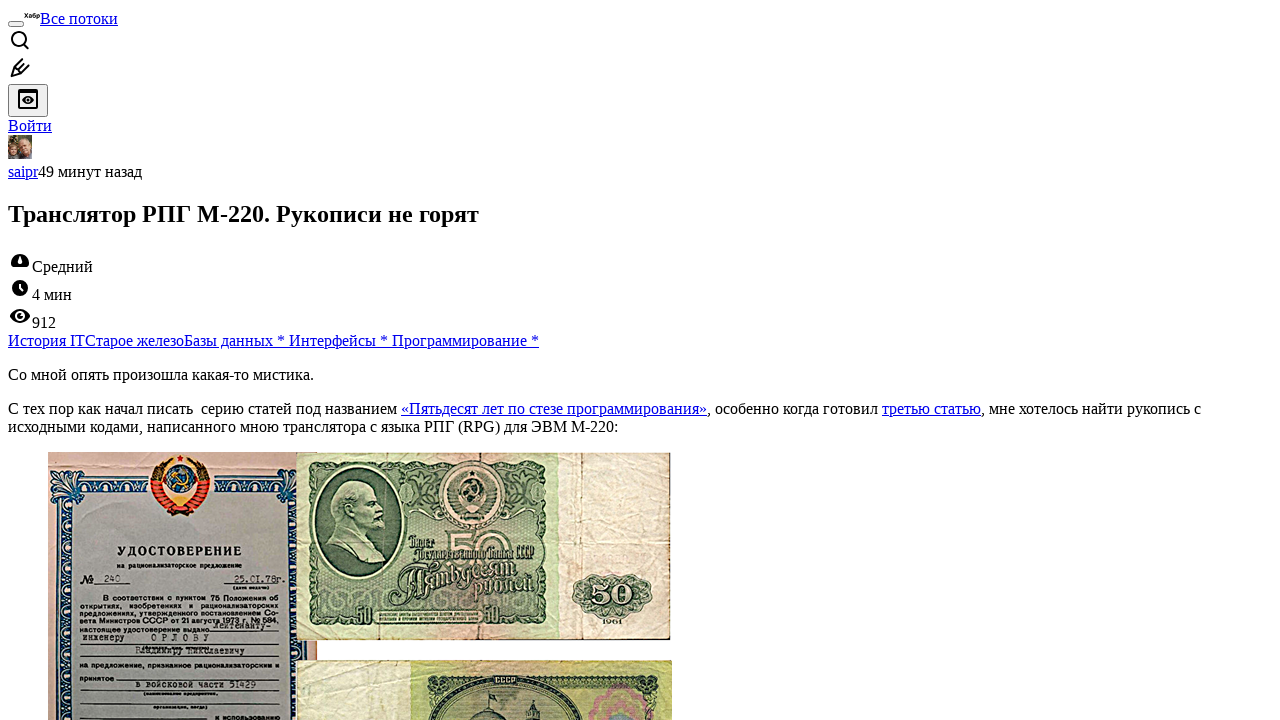